Tests right-click context menu functionality by performing a right-click on an element, selecting 'Copy' from the context menu, and accepting the resulting alert

Starting URL: https://swisnl.github.io/jQuery-contextMenu/demo.html

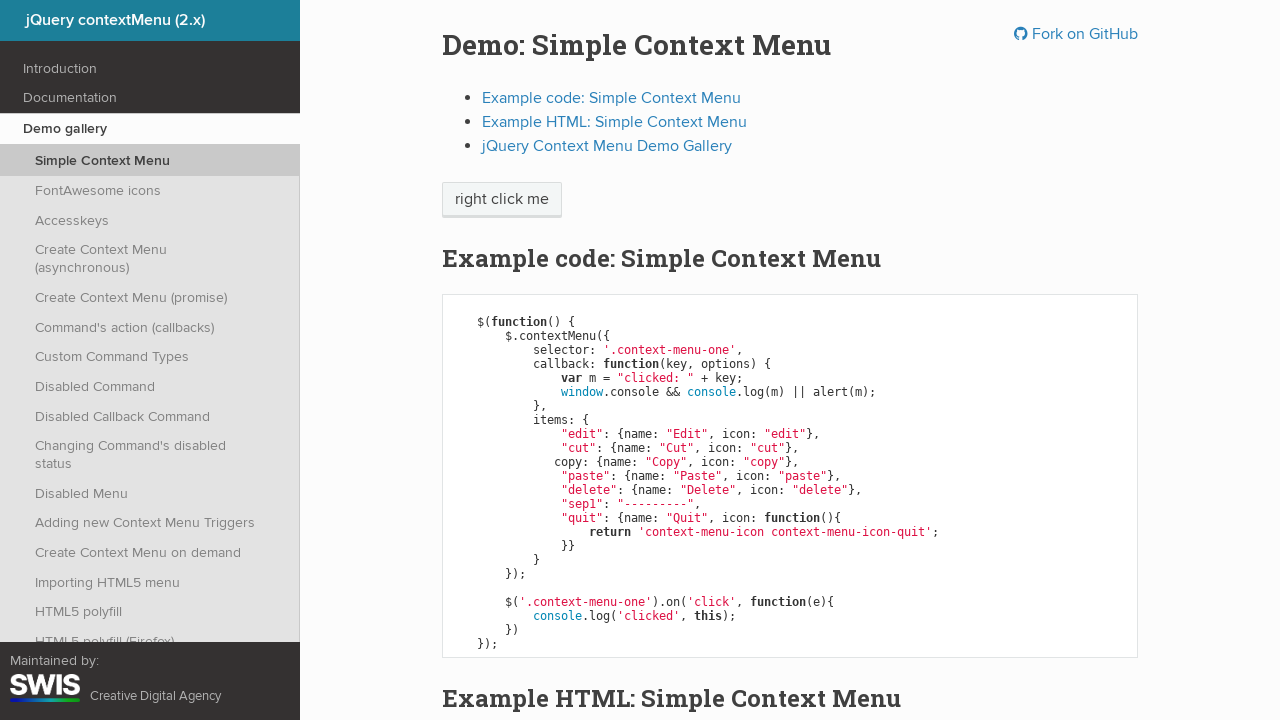

Located the element to right-click
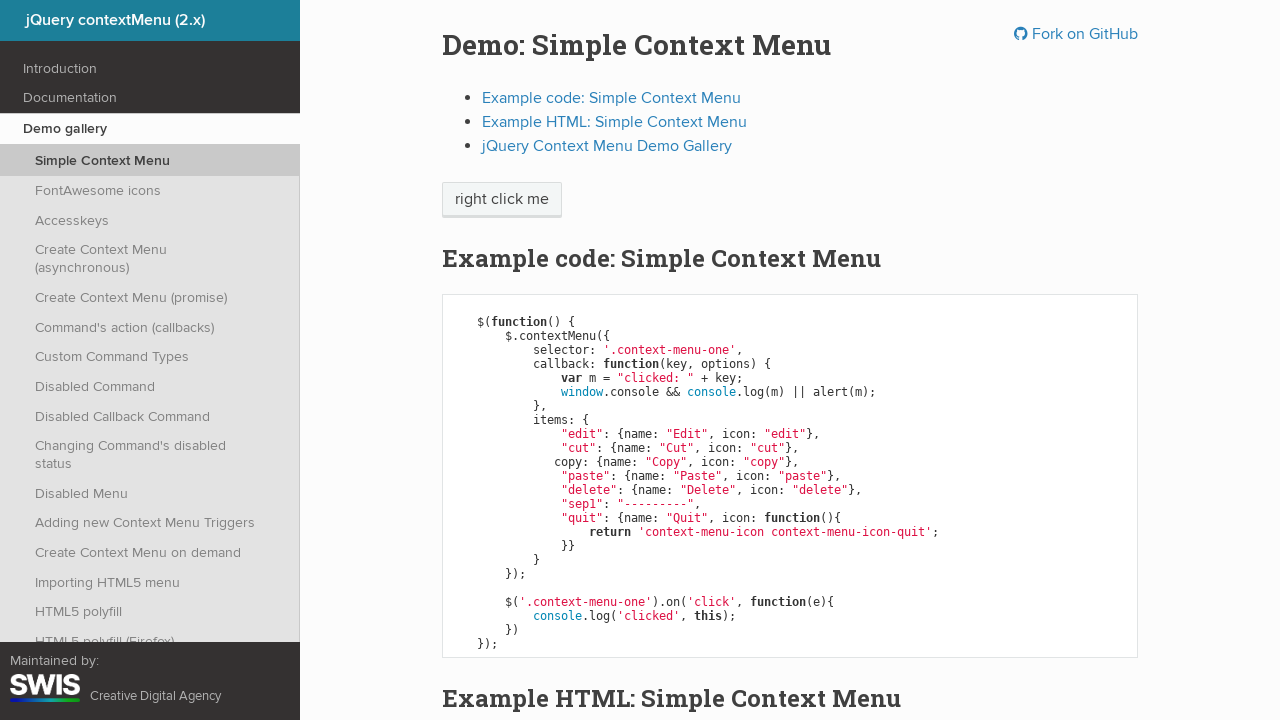

Performed right-click on the context menu element at (502, 200) on xpath=//span[@class='context-menu-one btn btn-neutral']
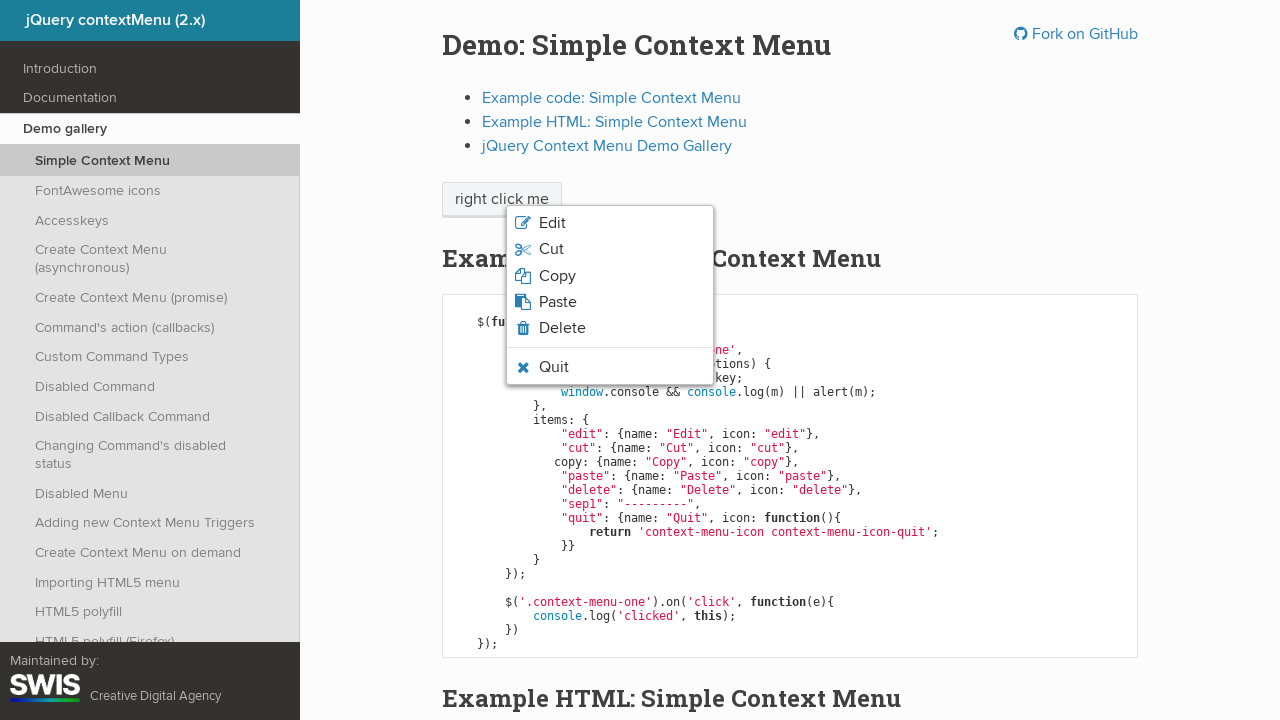

Clicked 'Copy' option from context menu at (557, 276) on xpath=//span[text()='Copy']
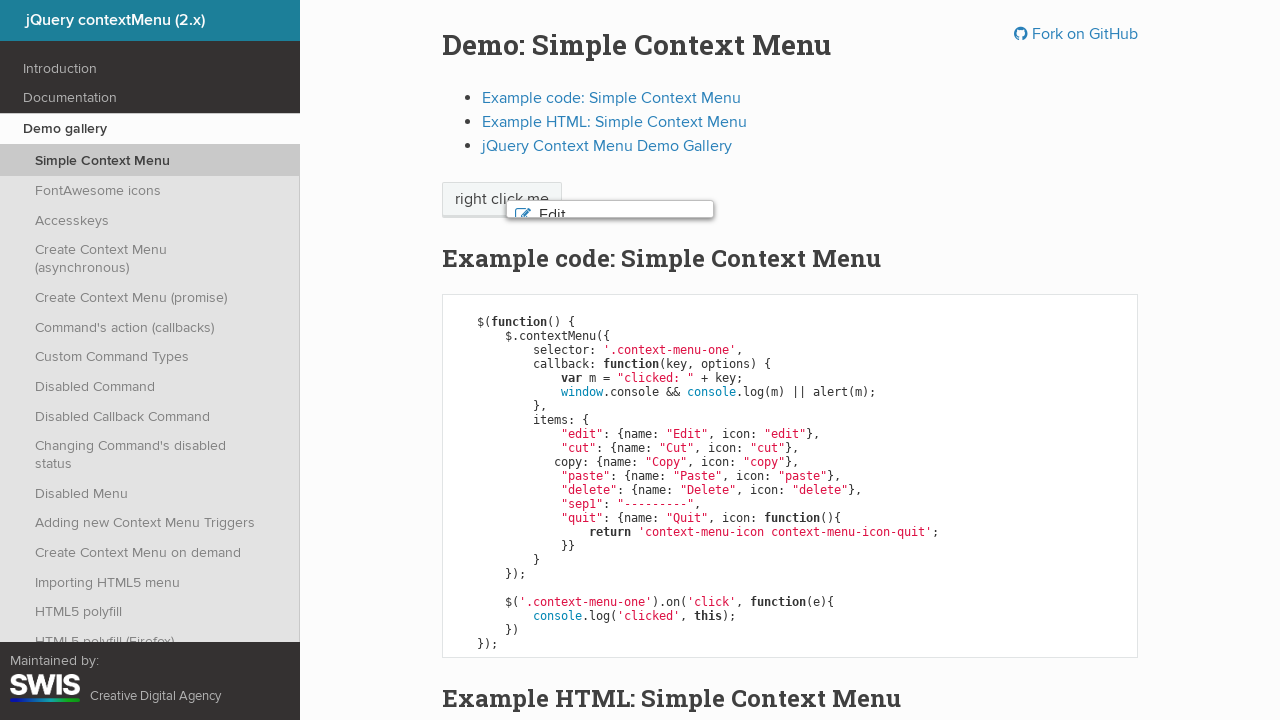

Alert dialog accepted
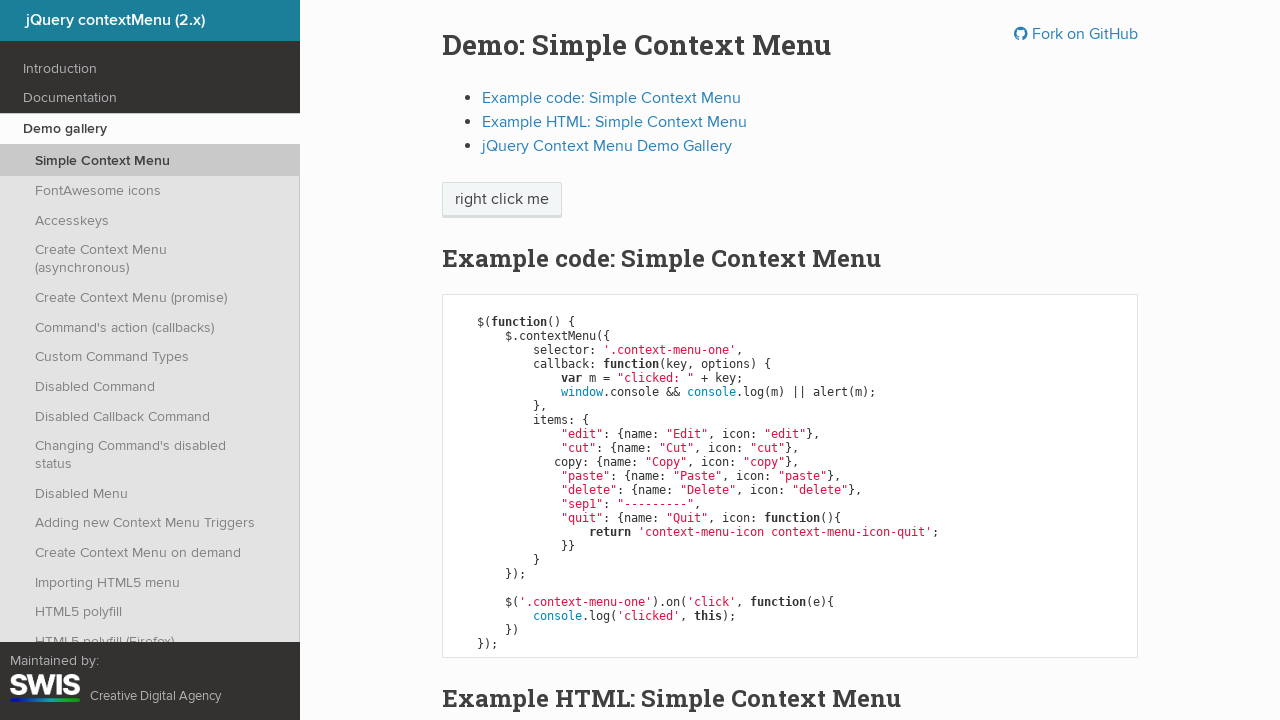

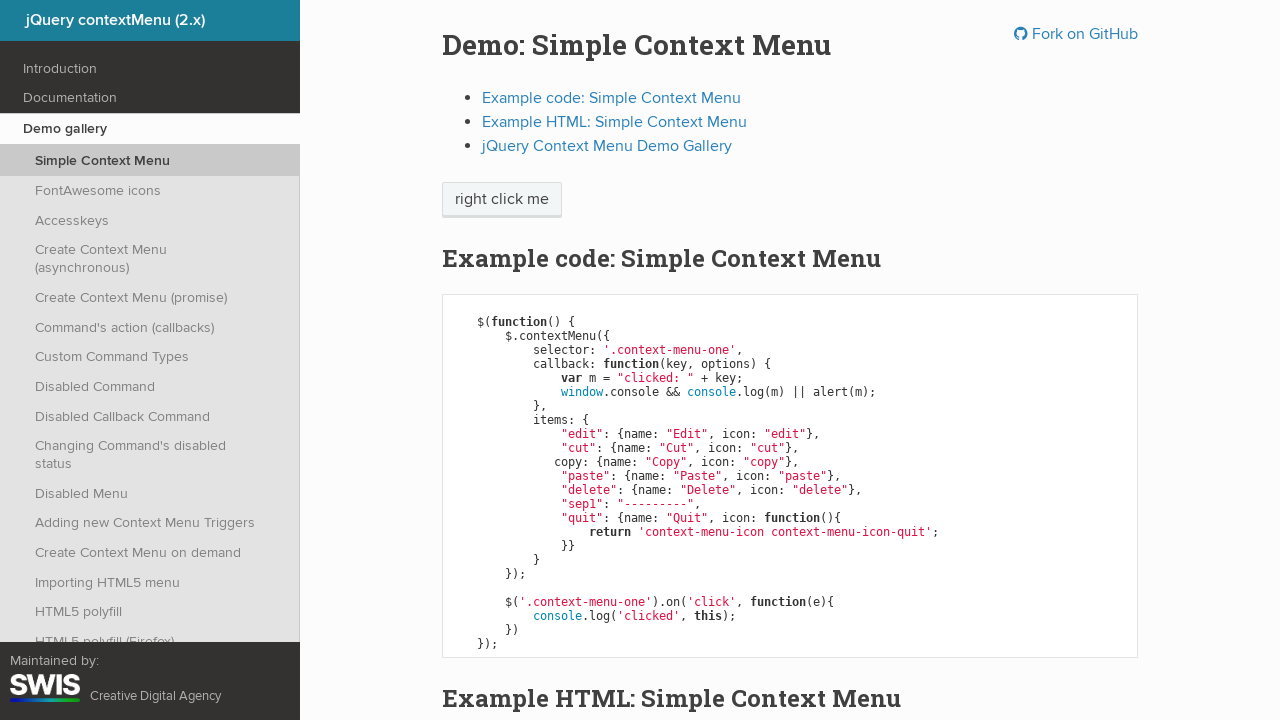